Tests XPath traversal techniques by locating elements using sibling and parent axis traversal on a practice automation page, and verifies the elements are accessible.

Starting URL: https://rahulshettyacademy.com/AutomationPractice/

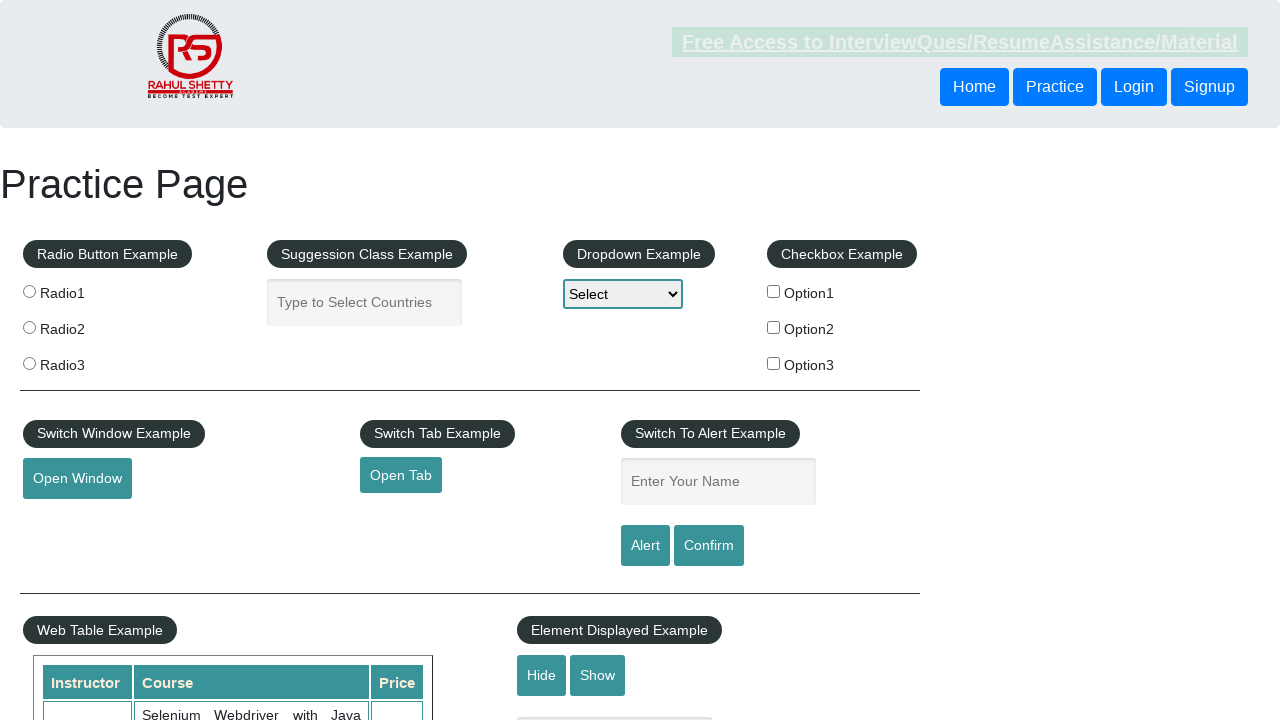

Navigated to AutomationPractice page
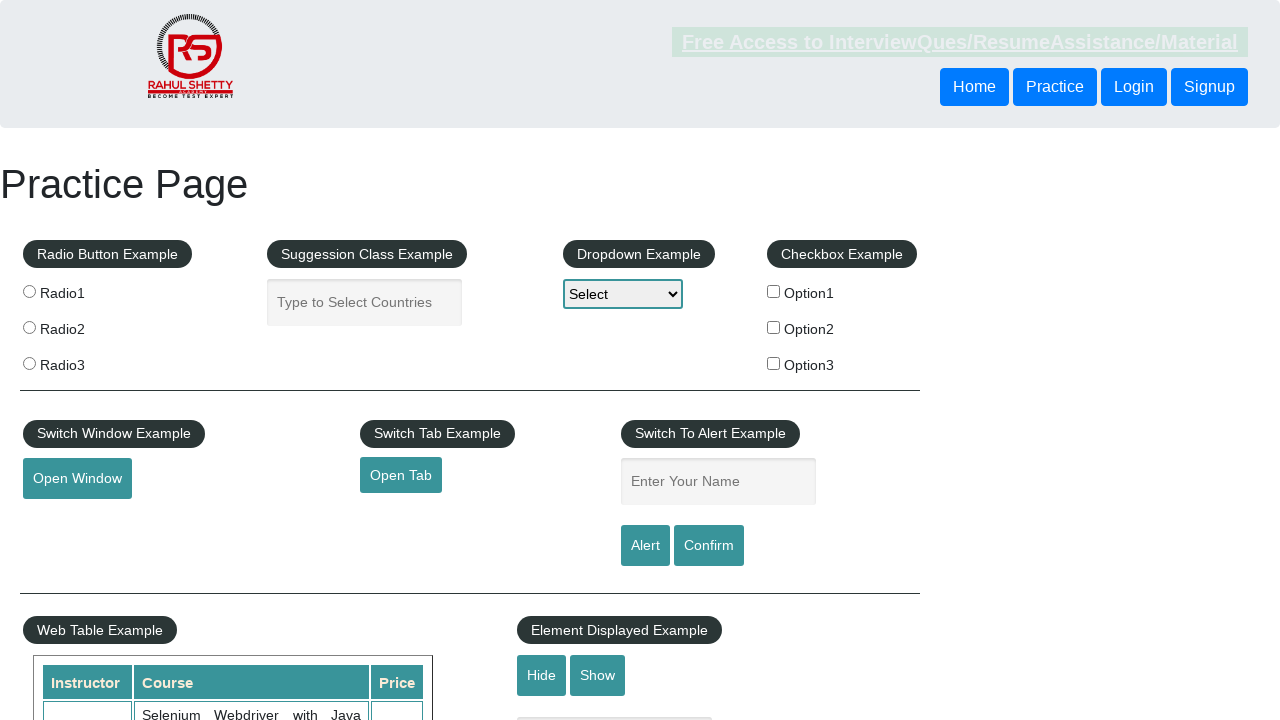

Located sibling element using XPath following-sibling axis
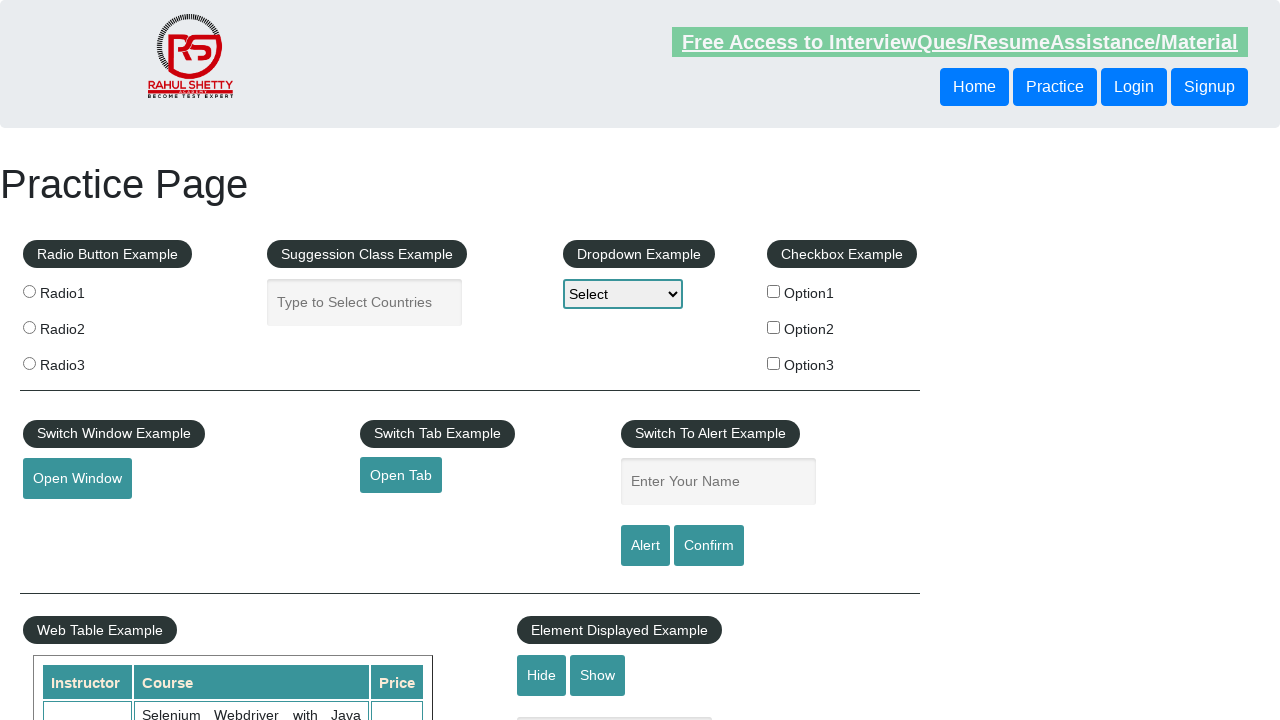

Sibling element became visible
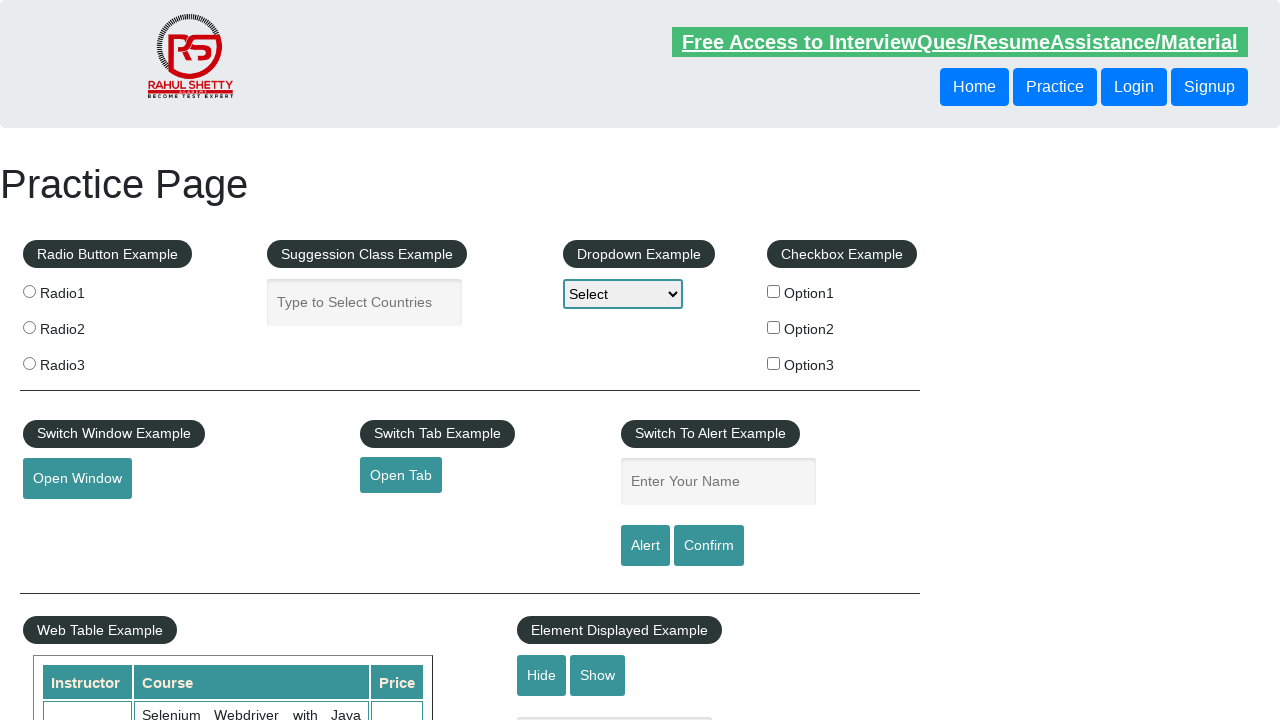

Retrieved sibling element text: Login
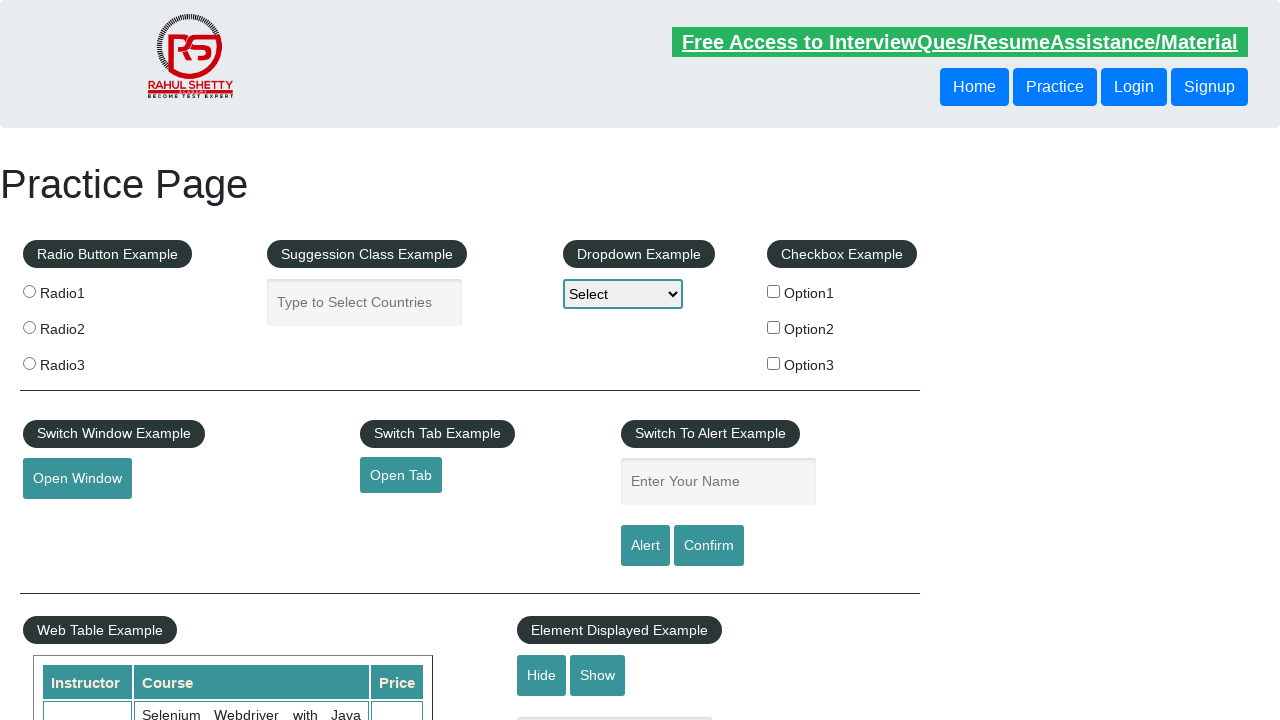

Located element using XPath parent axis traversal
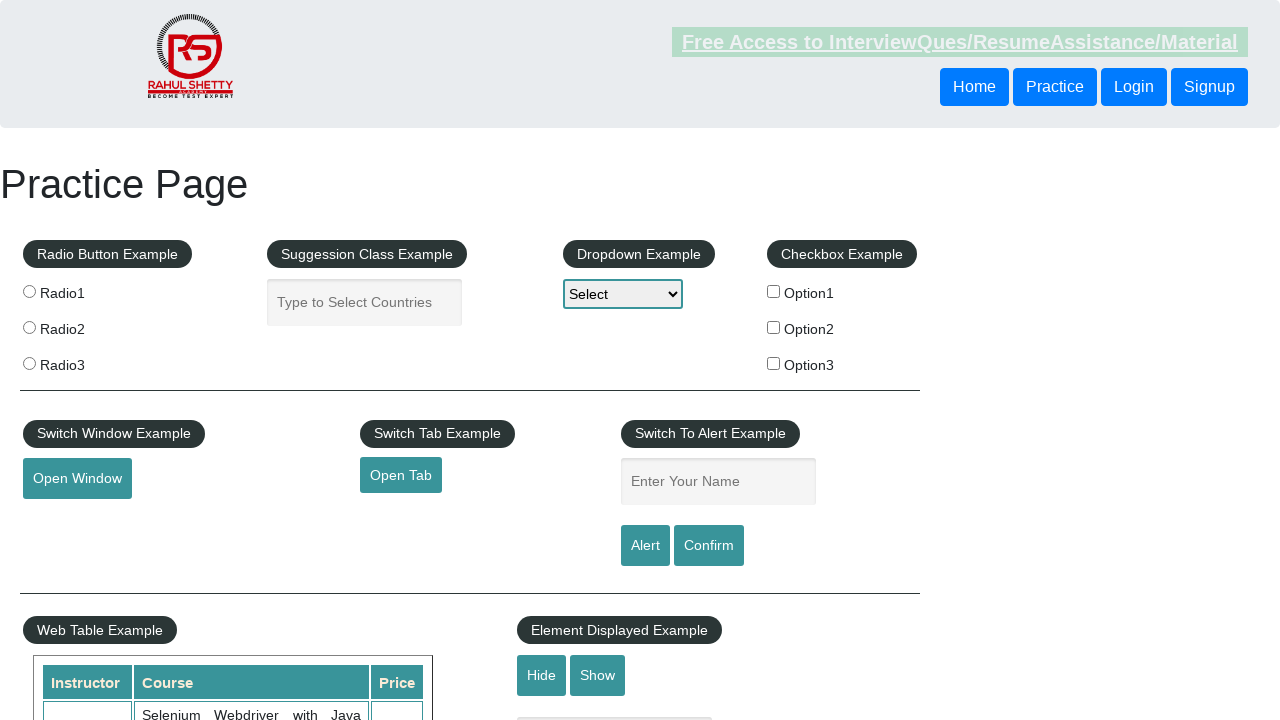

Retrieved parent traversal element text: Free Access to InterviewQues/ResumeAssistance/Material
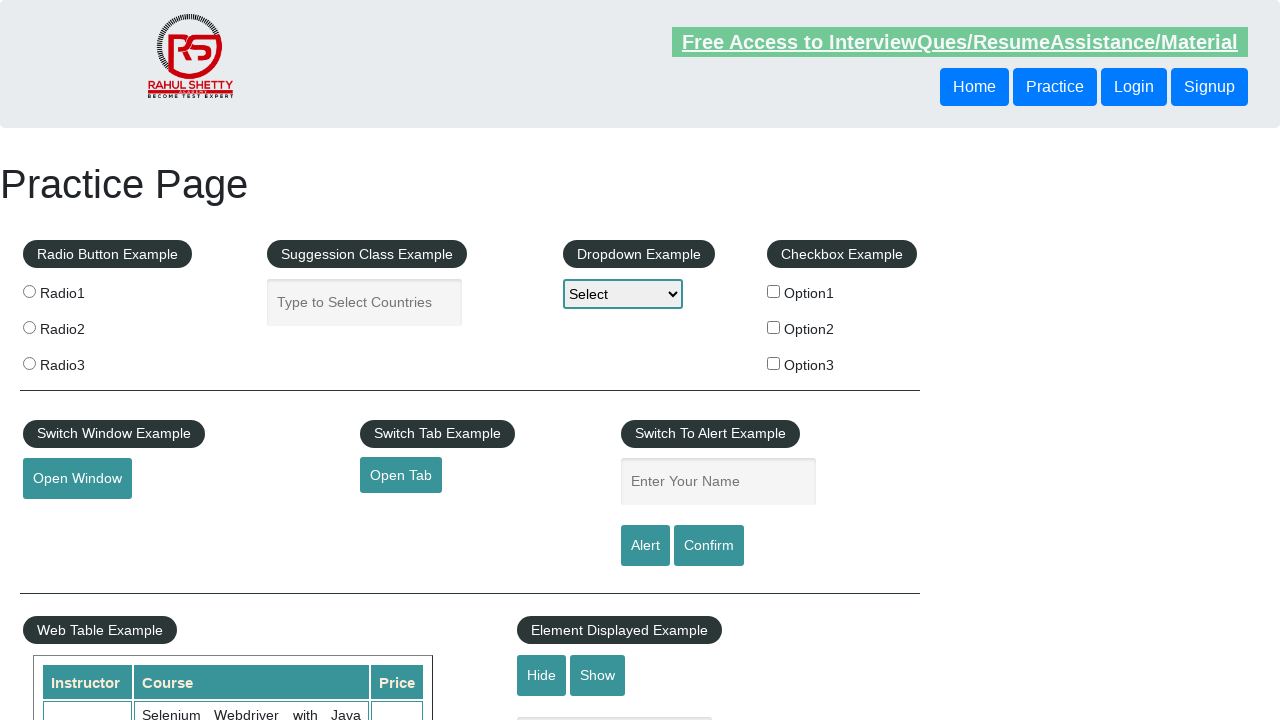

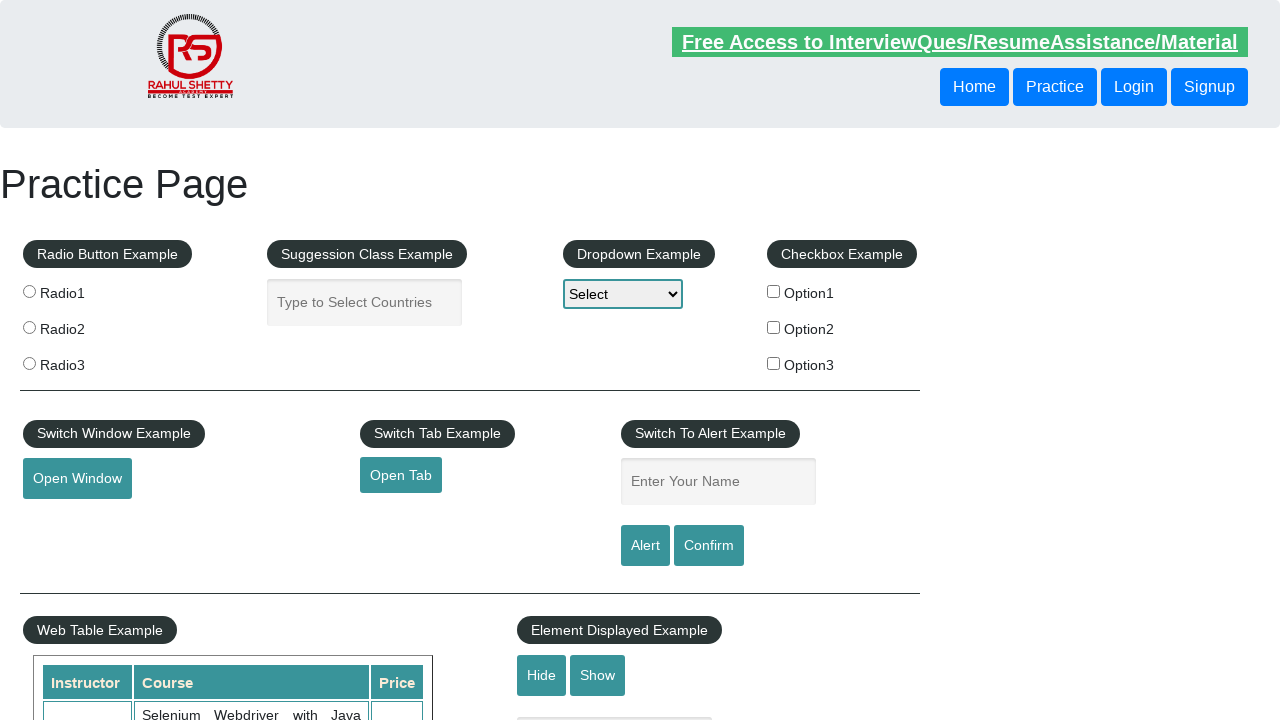